Tests the grid/dots toggle functionality on a whiteboard application by creating a new named board and clicking the grid toggle button.

Starting URL: https://wbo.ophir.dev/

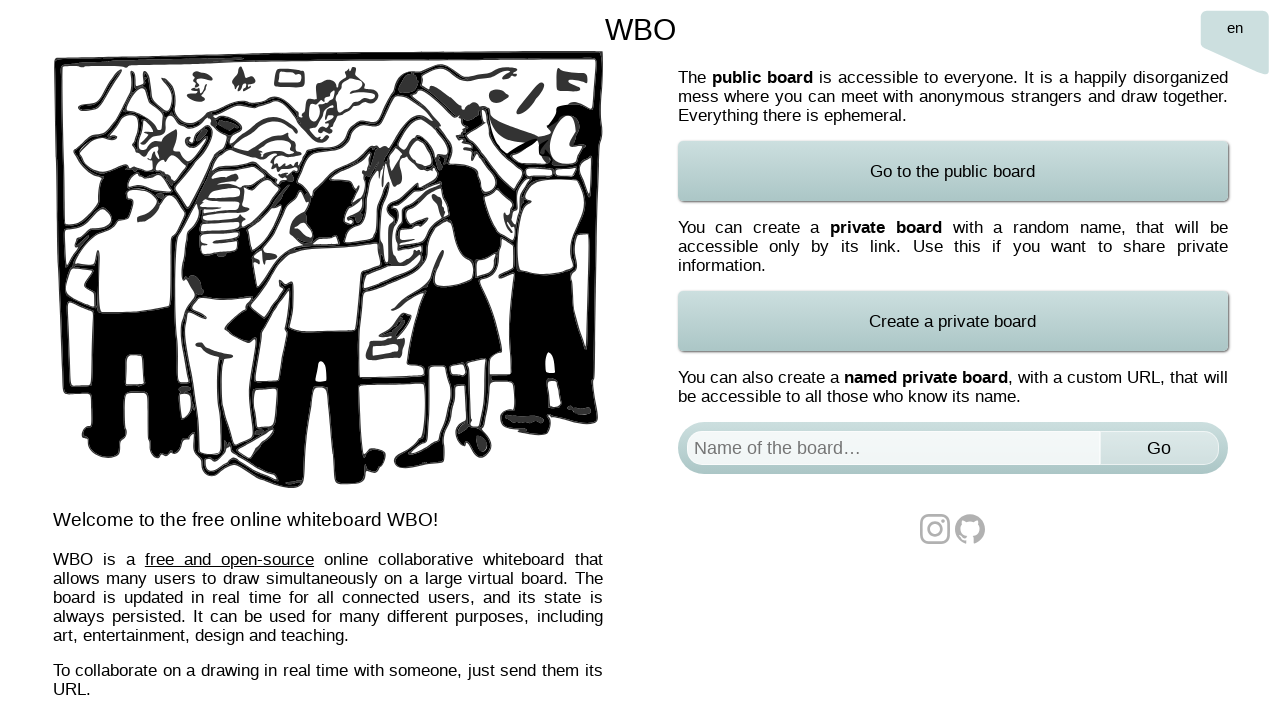

Waited for page to load (networkidle)
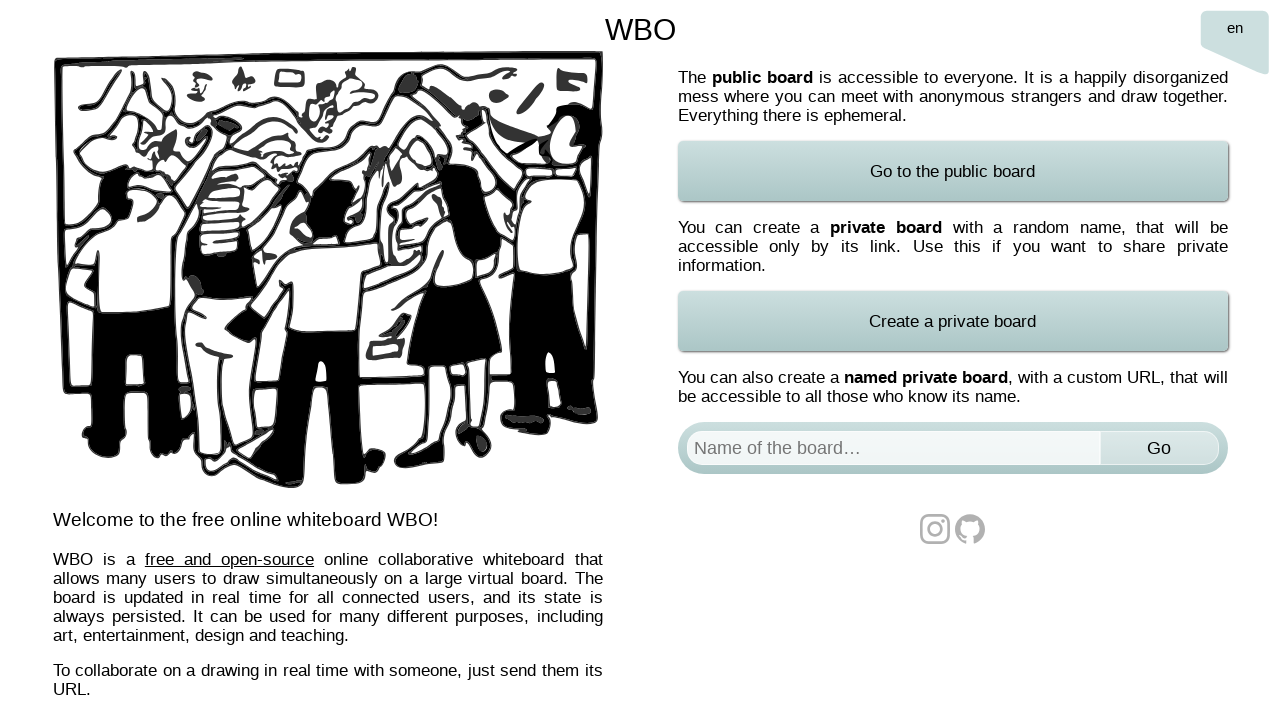

Entered board name 'Test Board 7834' on #board
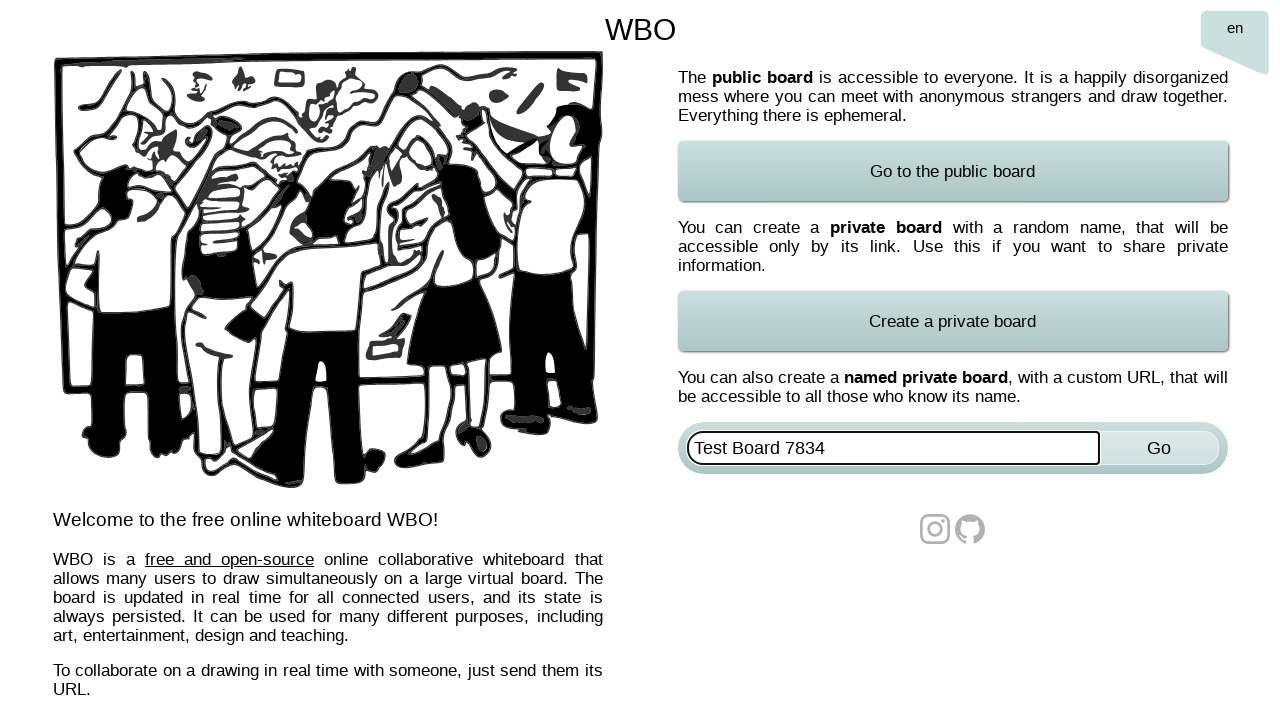

Clicked Go button to create named board at (1159, 448) on xpath=//*[@id='named-board-form']/input[2]
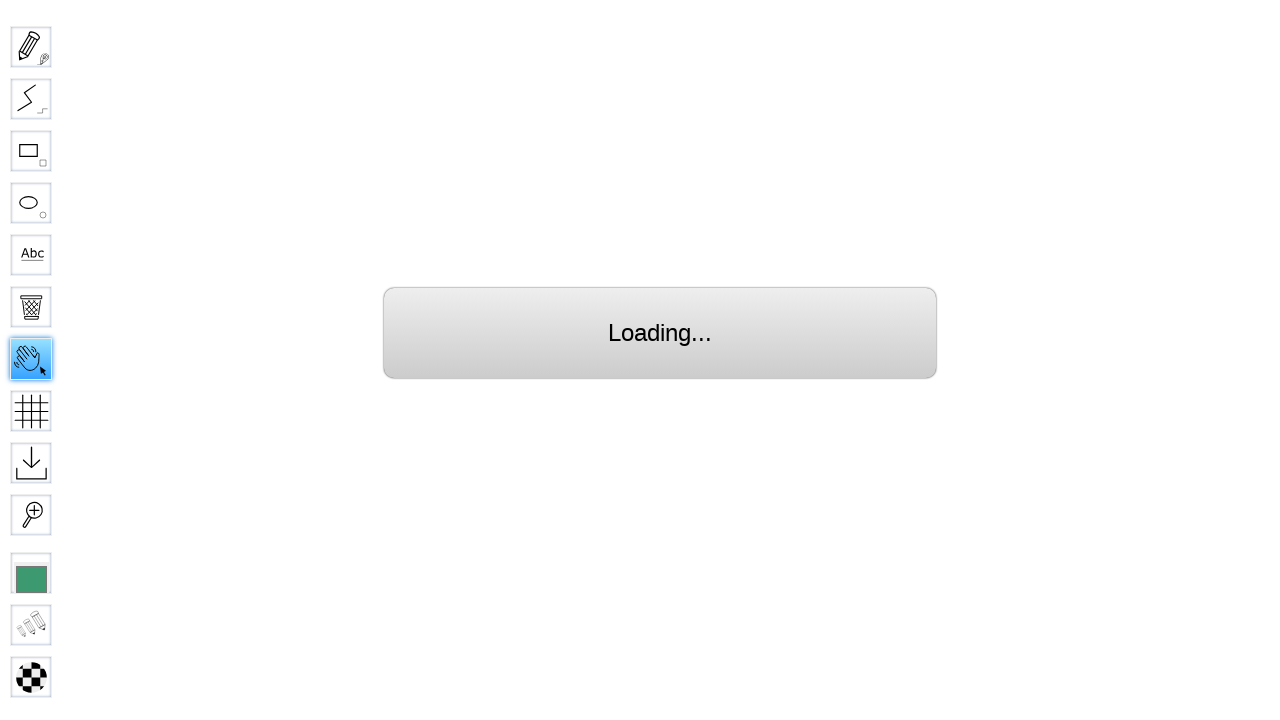

Waited for board to load (networkidle)
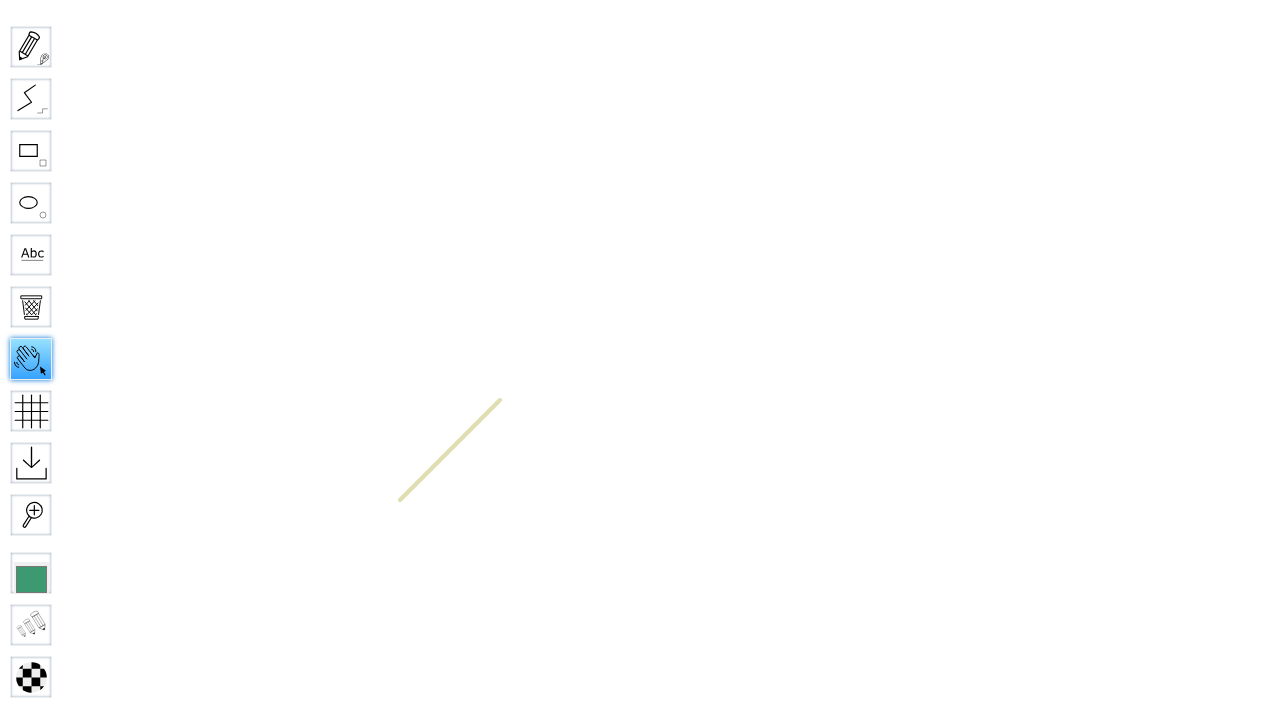

Clicked grid toggle button (first click) at (31, 411) on #toolID-Grid
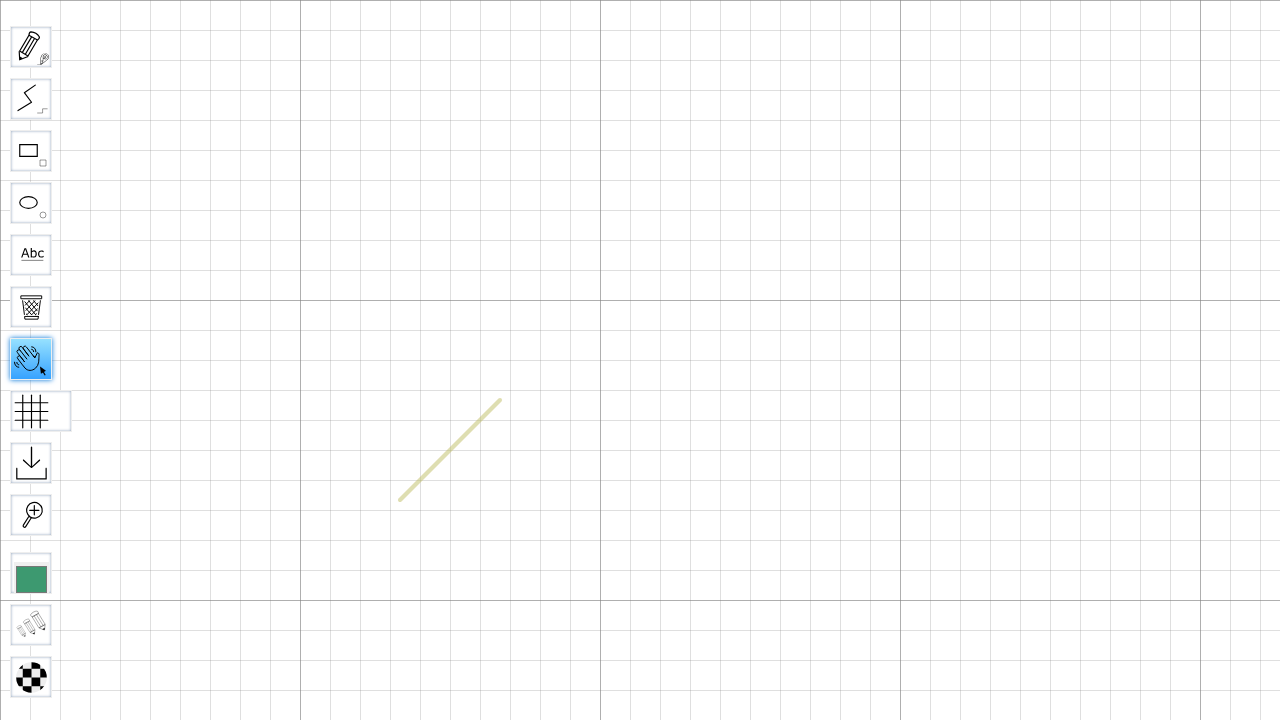

Clicked grid toggle button again to switch between grid and dots at (75, 411) on #toolID-Grid
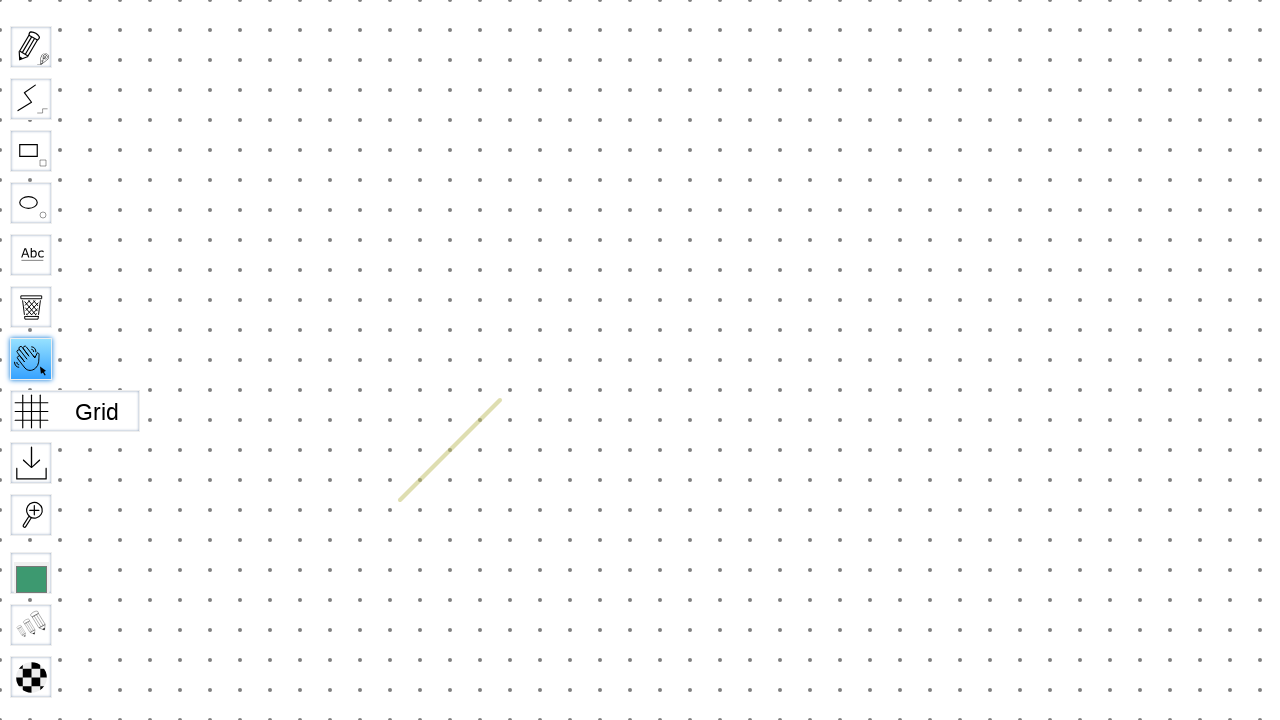

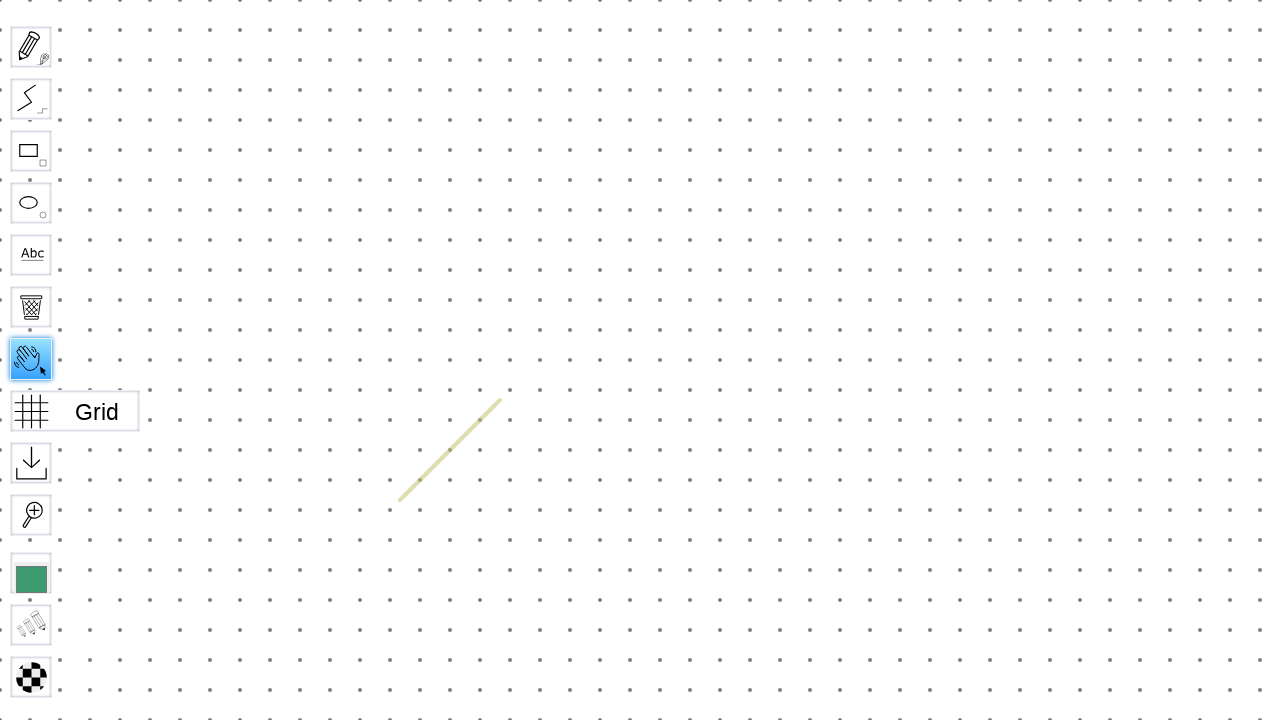